Tests form submission by filling in first name, last name, and email fields, then clicking submit

Starting URL: https://secure-retreat-92358.herokuapp.com/

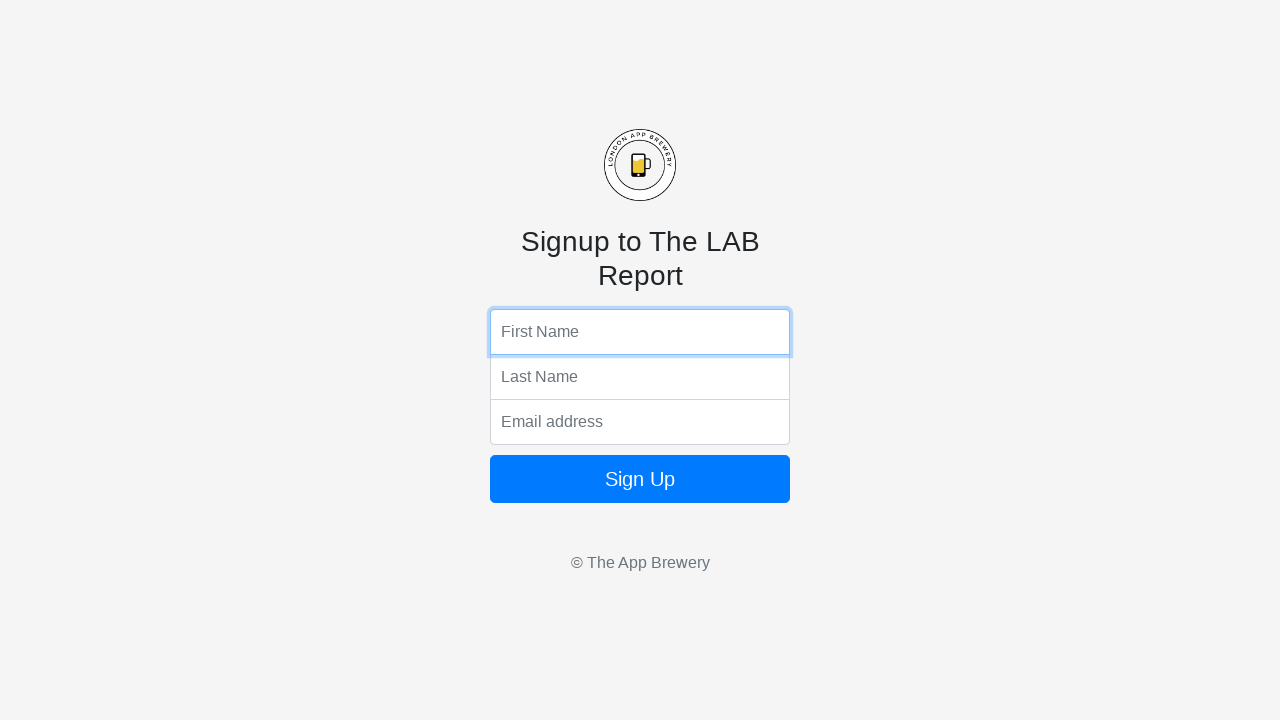

Filled first name field with 'Ian' on input[name='fName']
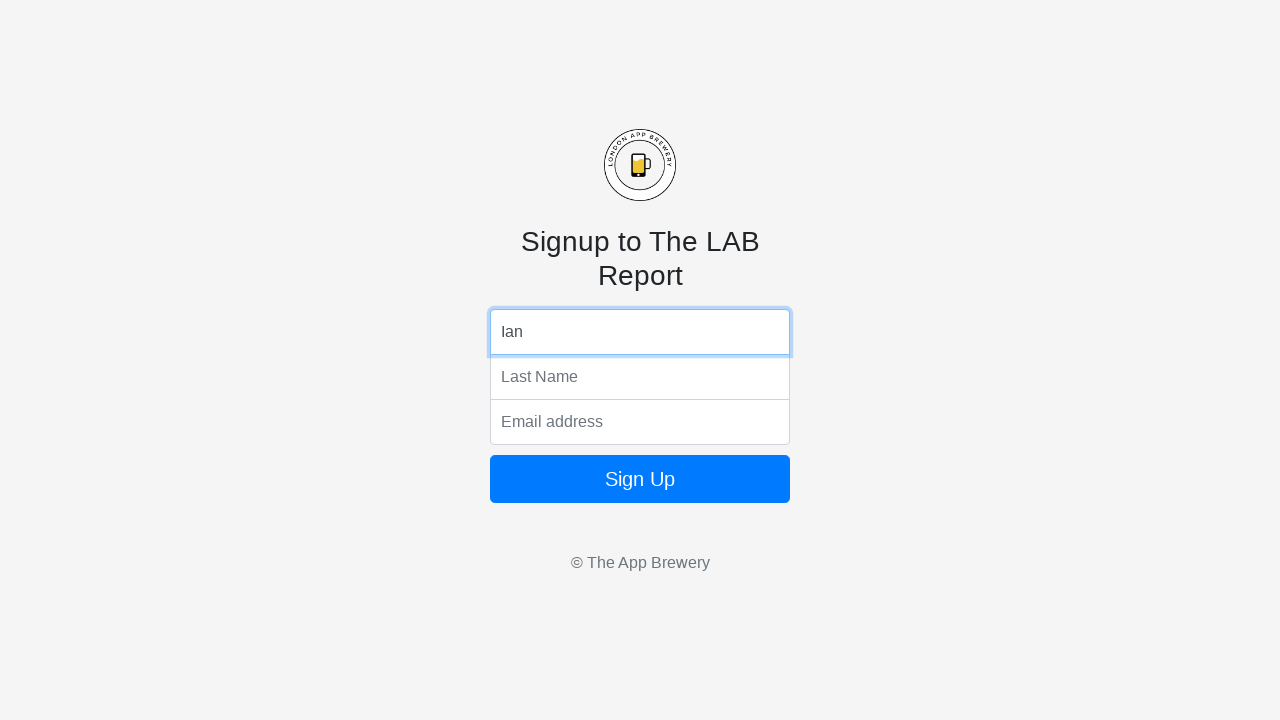

Filled last name field with 'Mahia' on input[name='lName']
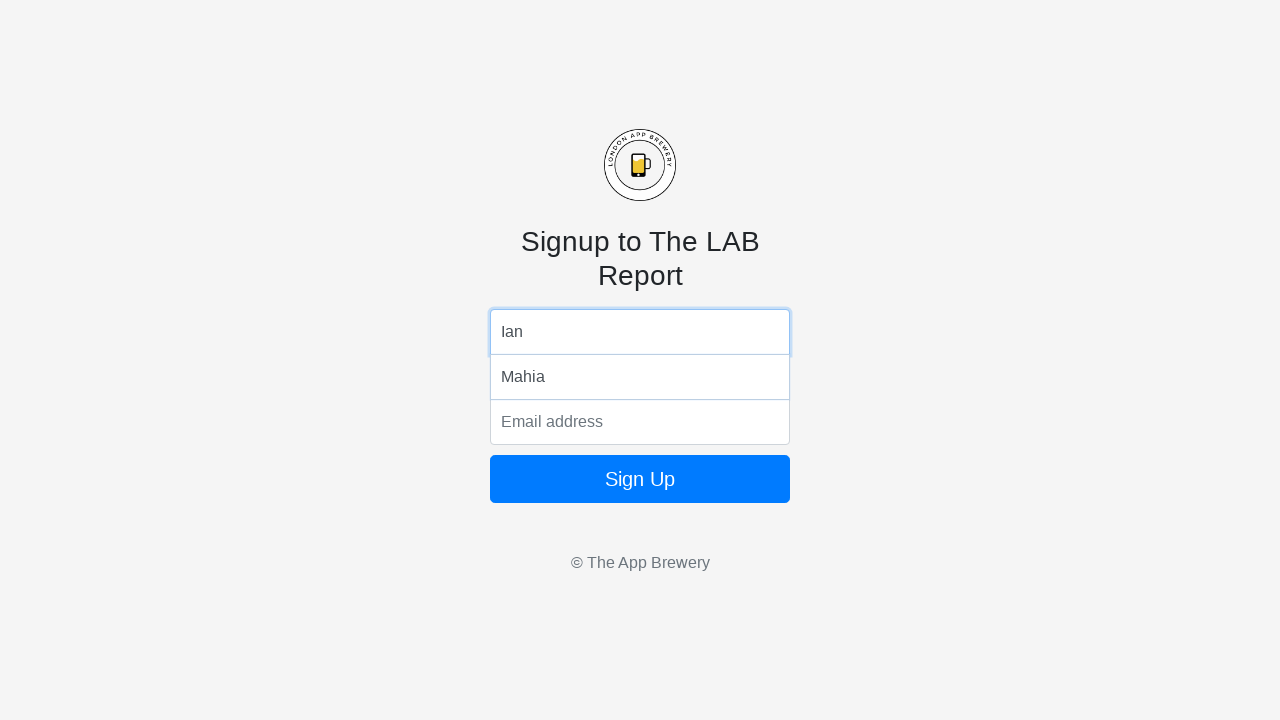

Filled email field with 'ian@gmail.com' on input[name='email']
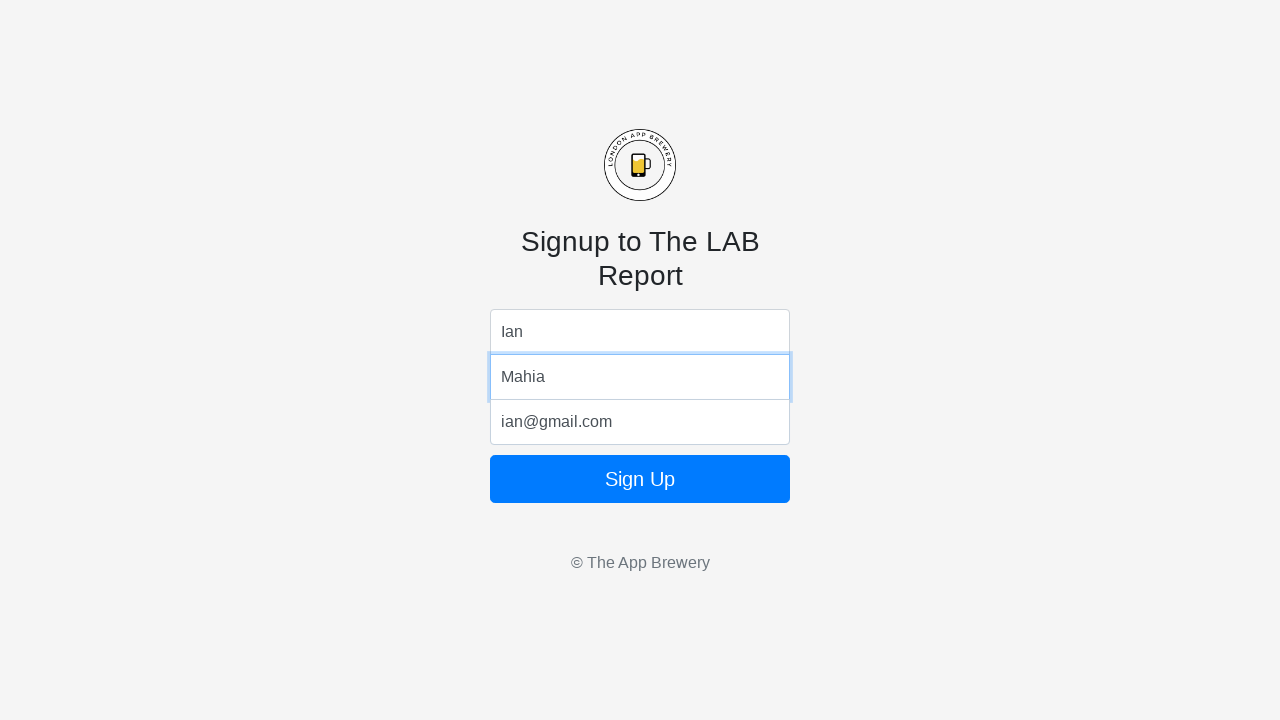

Clicked form submit button at (640, 479) on form button
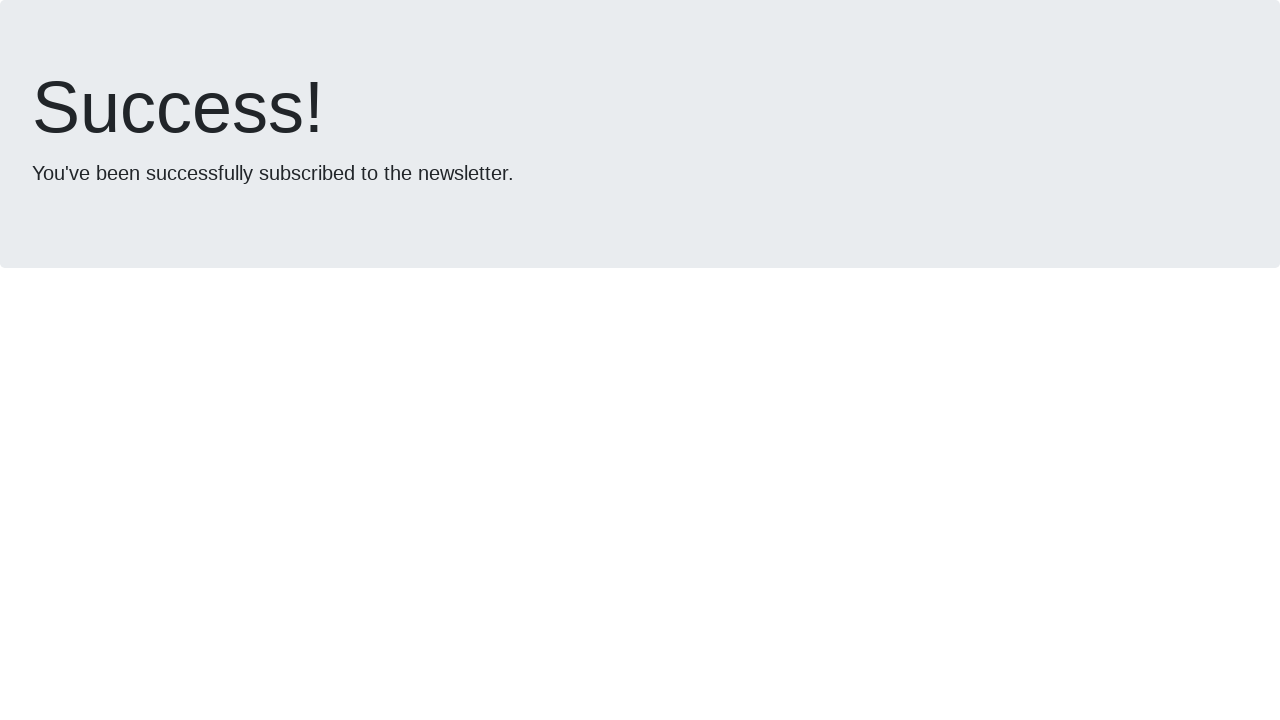

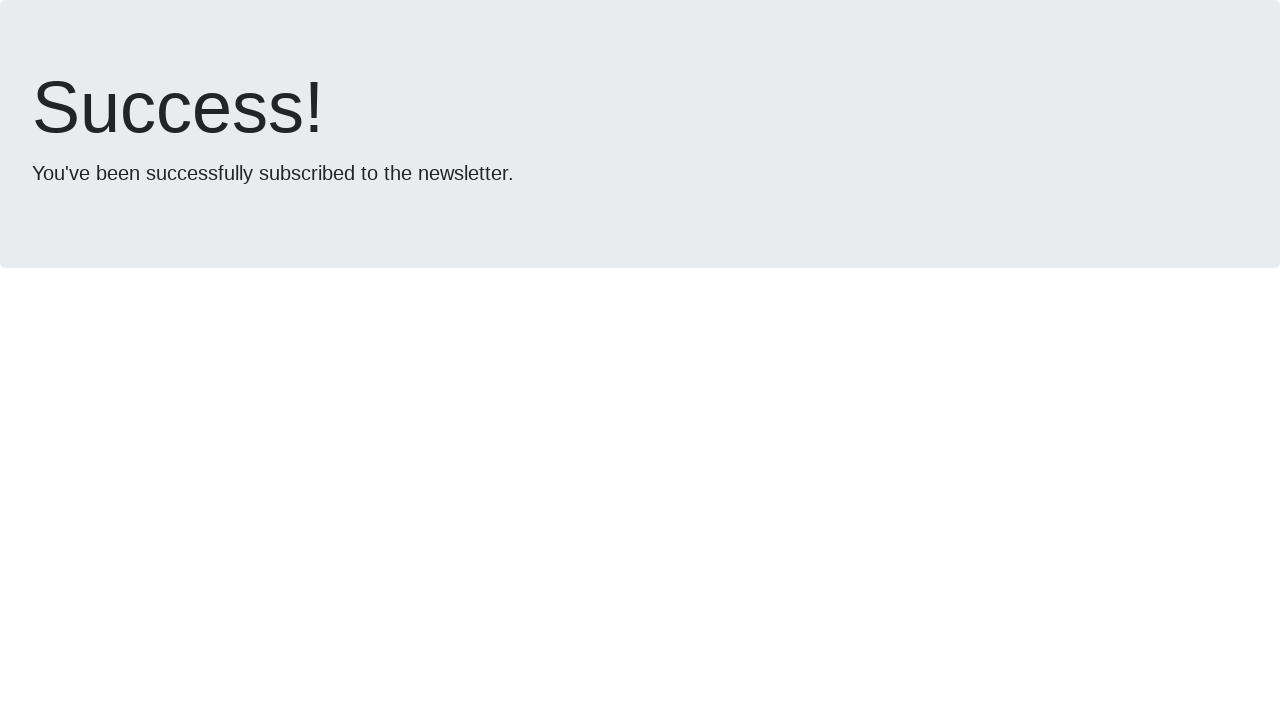